Tests iframe interaction by switching to an iframe and clicking a button inside it

Starting URL: https://www.w3schools.com/jsref/tryit.asp?filename=tryjsref_submit_get

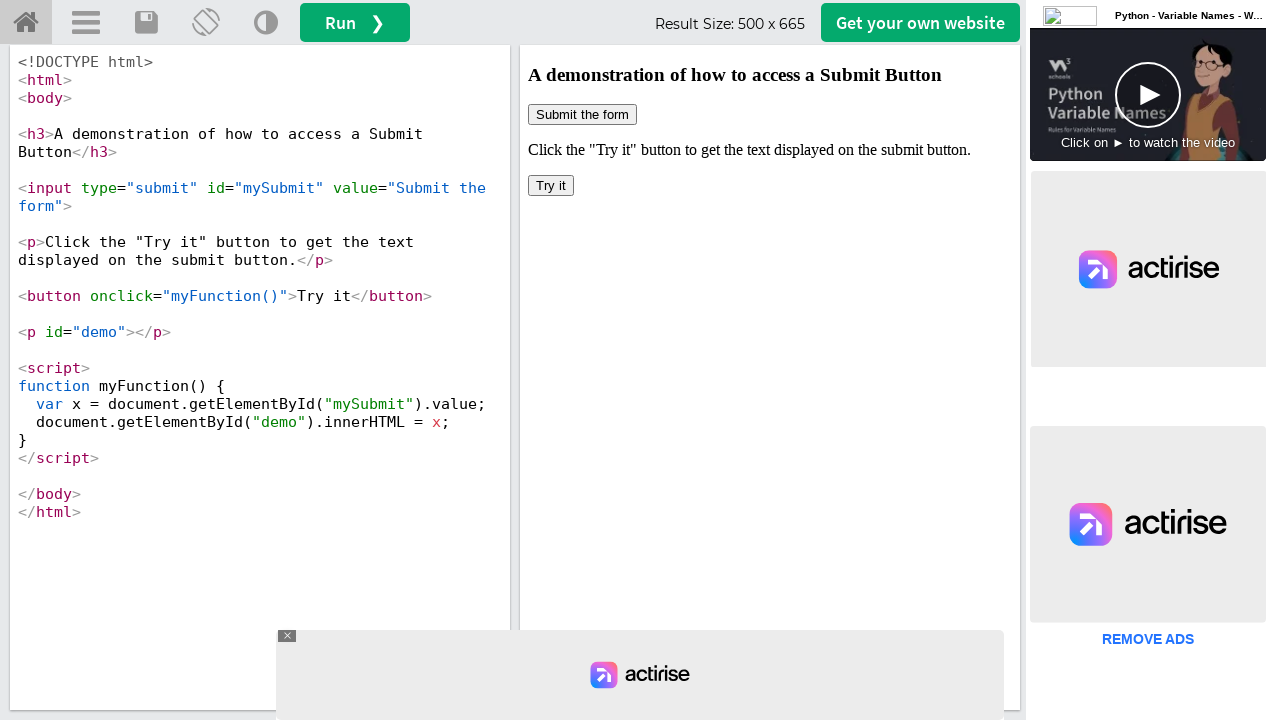

Waited for iframe #iframeResult to load
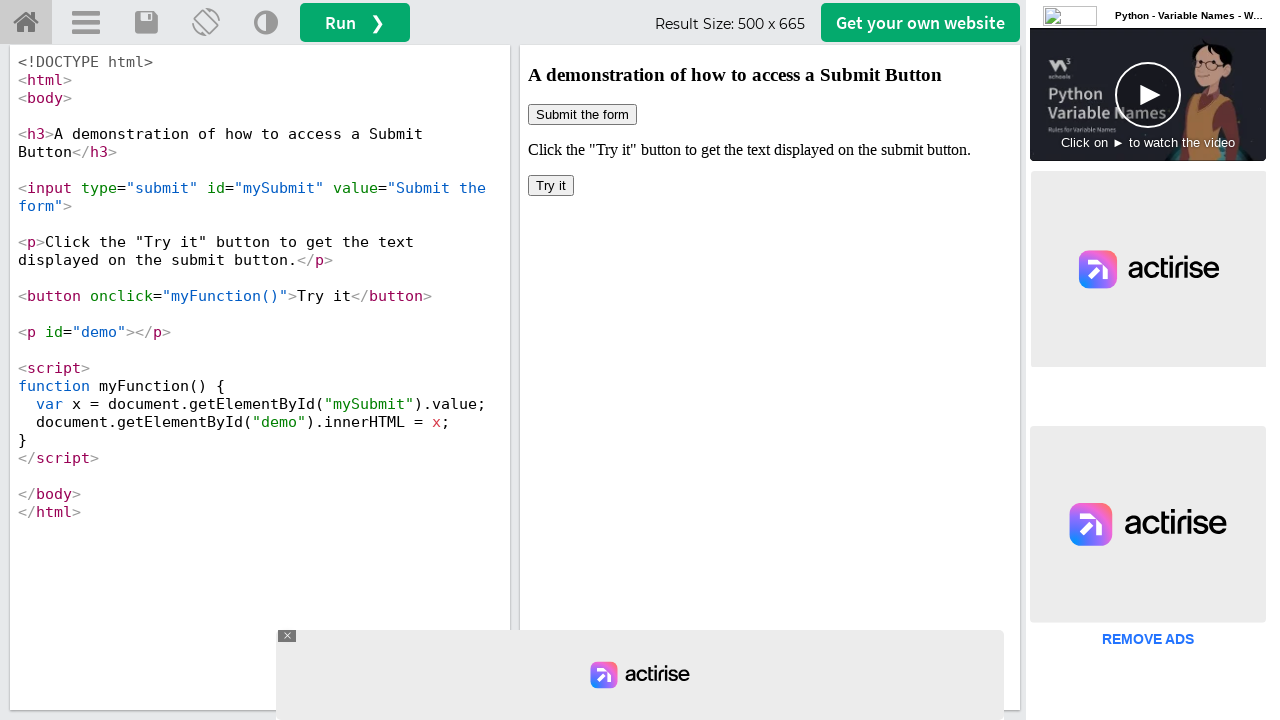

Located iframe #iframeResult
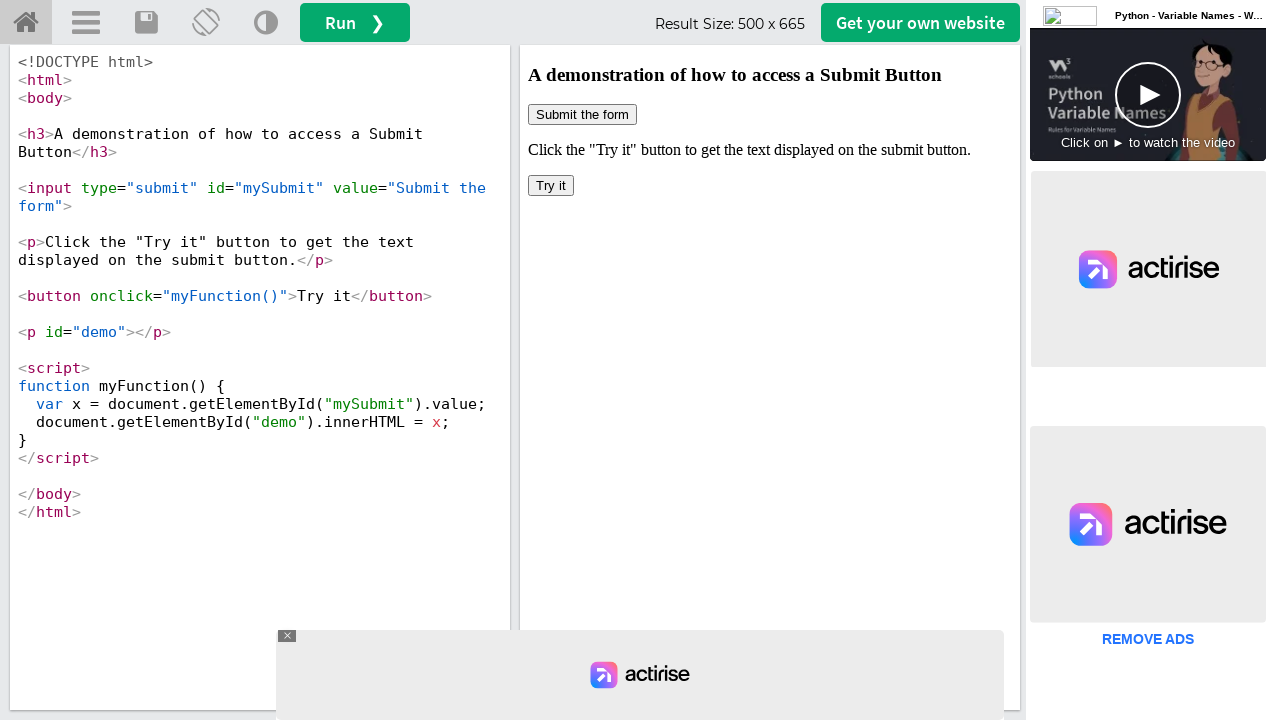

Clicked 'Try it' button inside iframe at (551, 186) on #iframeResult >> internal:control=enter-frame >> button:has-text('Try it')
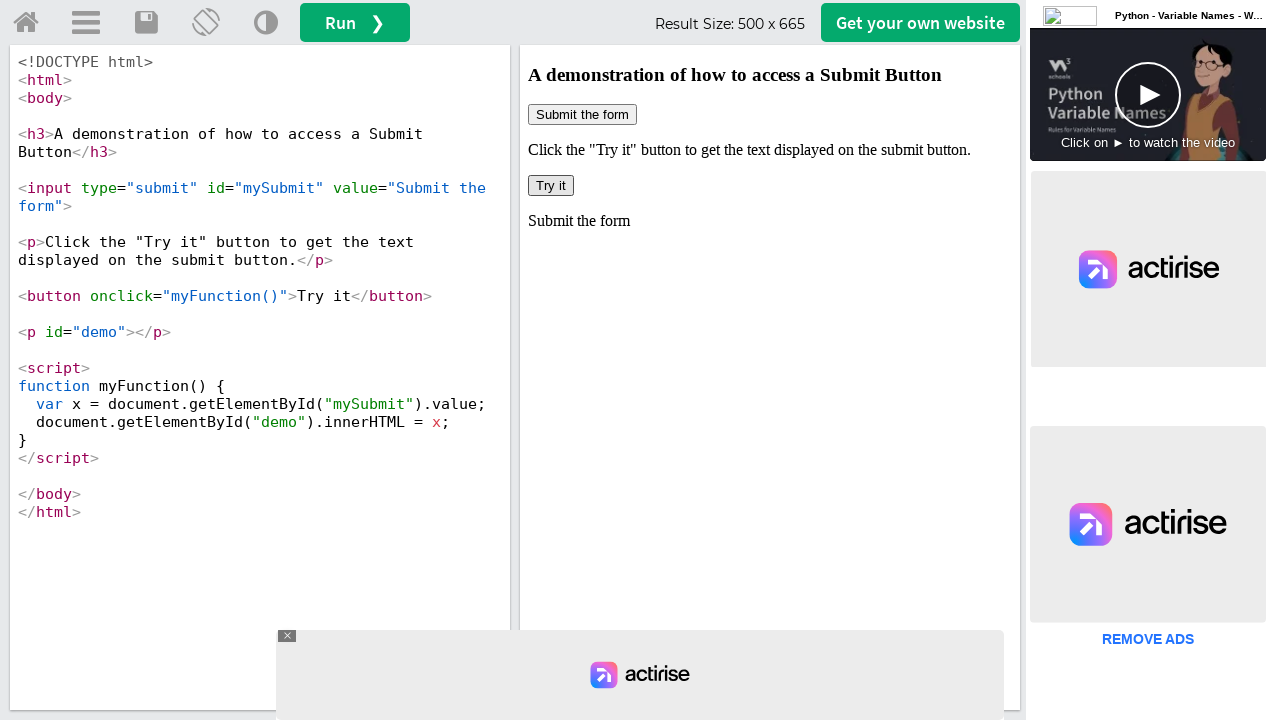

Waited 1000ms for action to complete
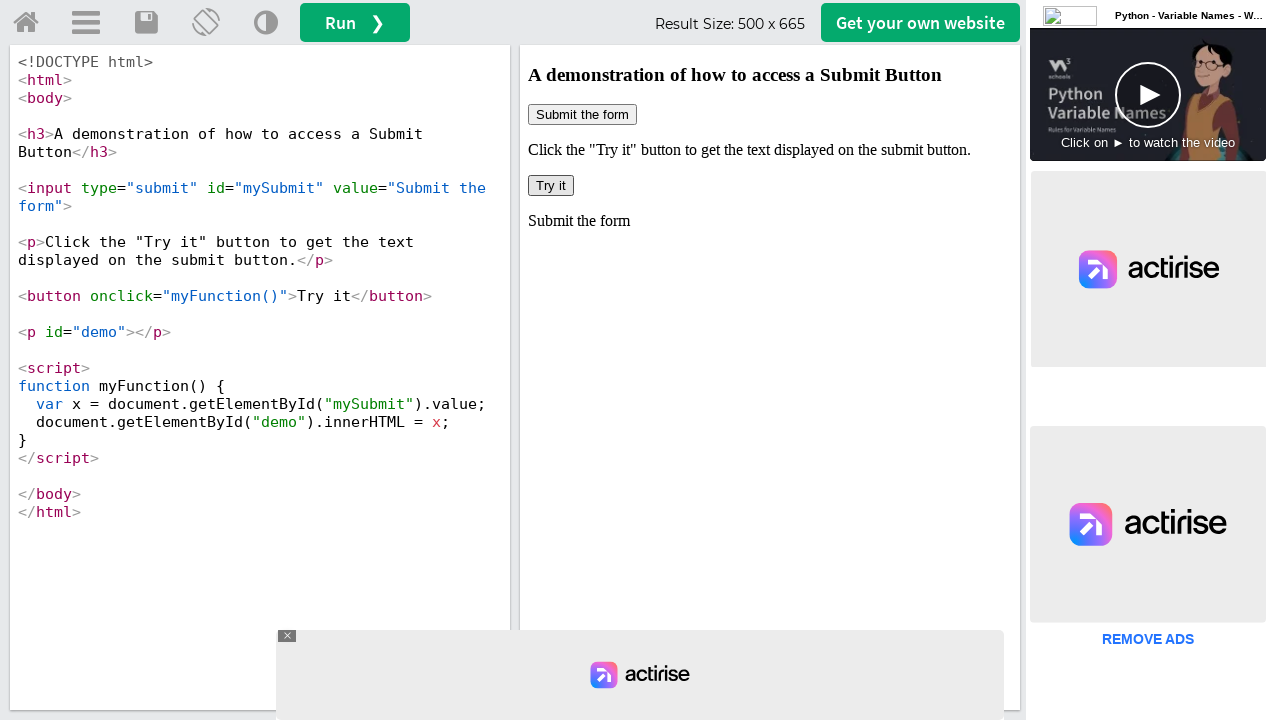

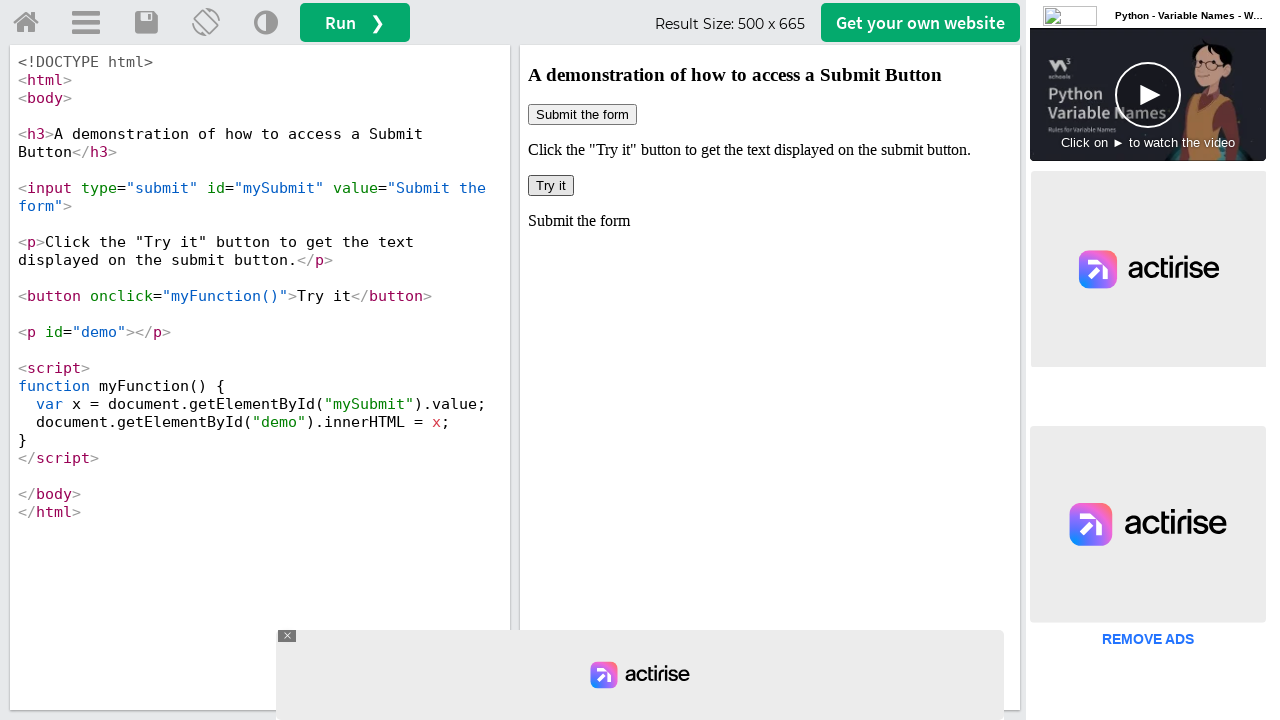